Submits an email address in the newsletter subscription form on the CHADD website

Starting URL: https://chadd.org/for-adults/overview/

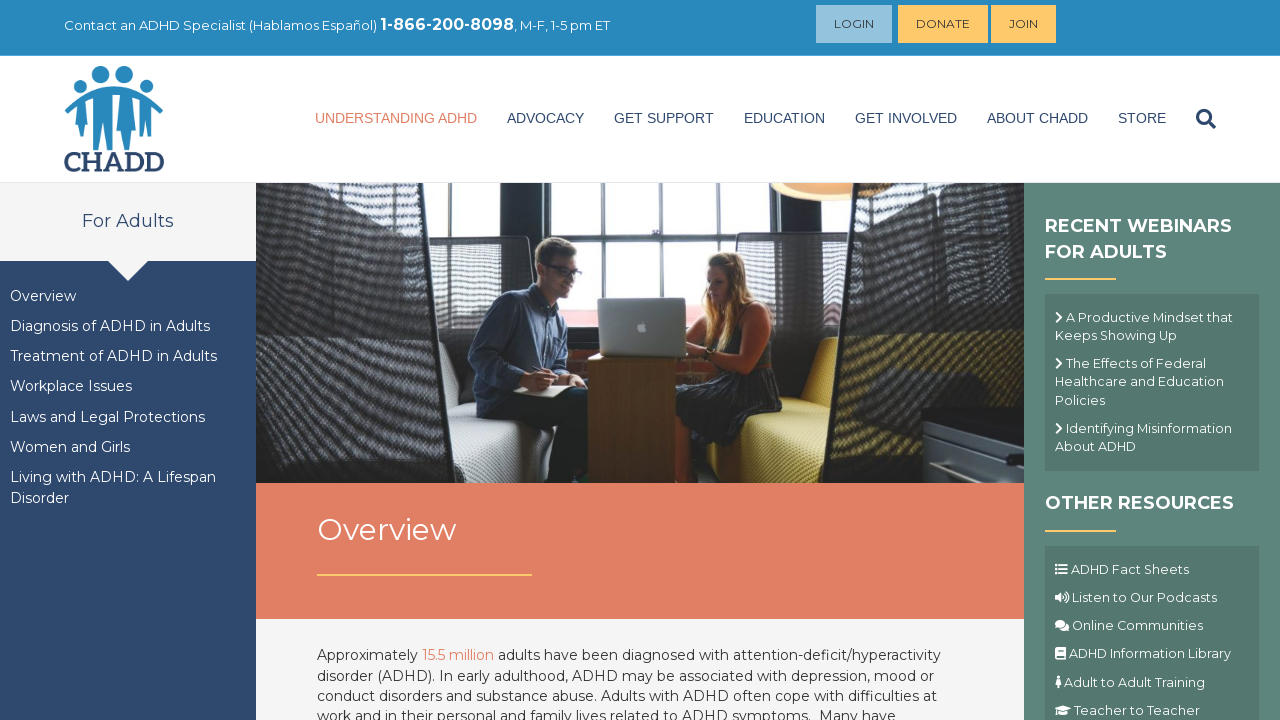

Filled email field with 'testuser7492@example.com' on input[name='EMAIL']
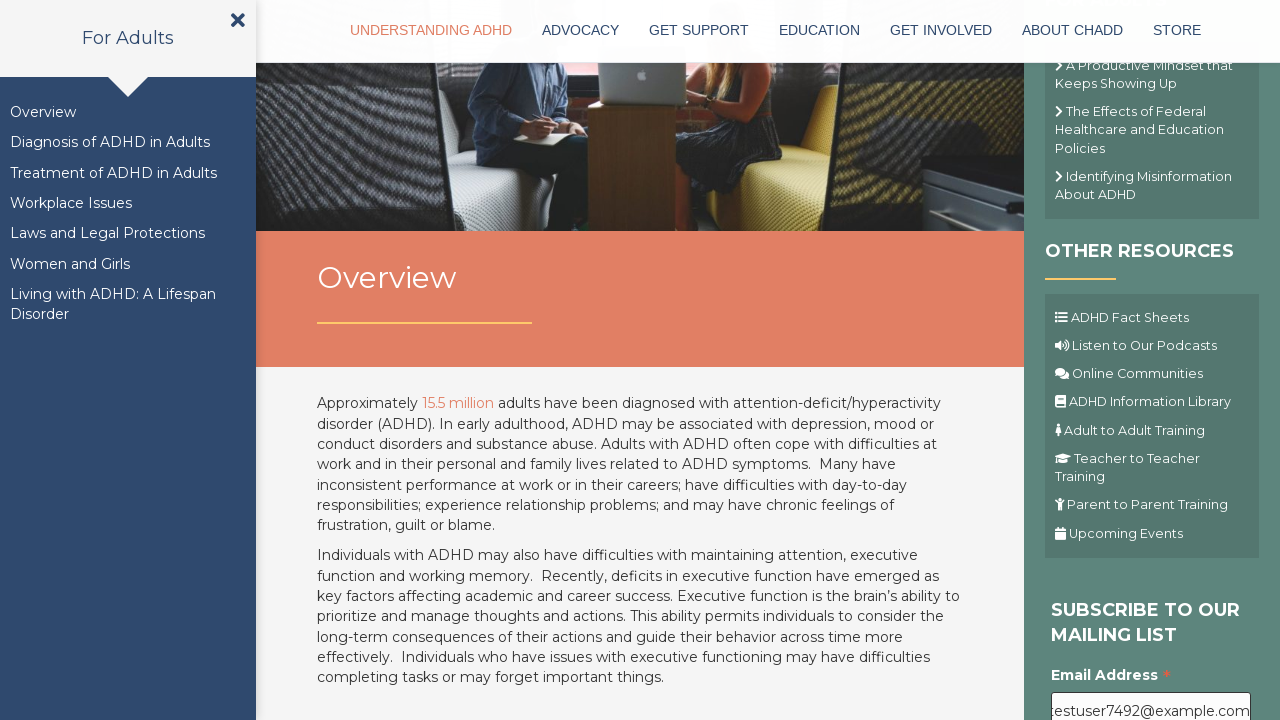

Clicked submit button to subscribe to newsletter at (1111, 361) on .button
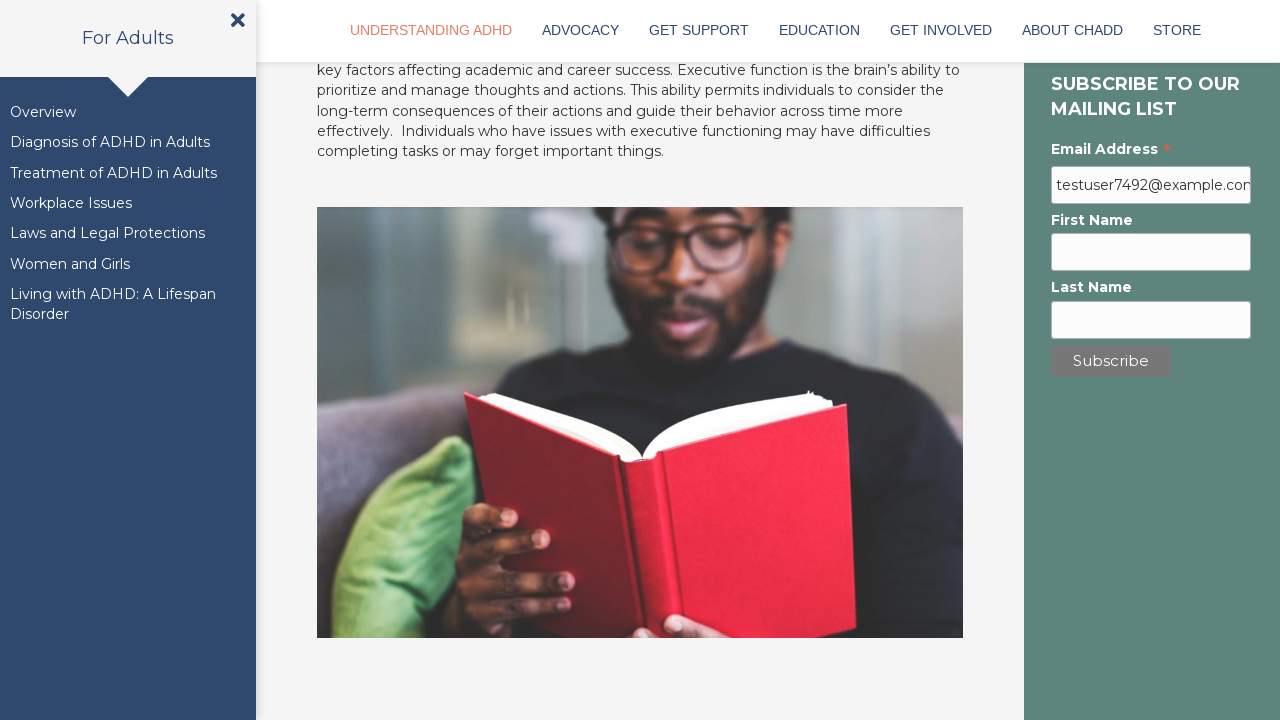

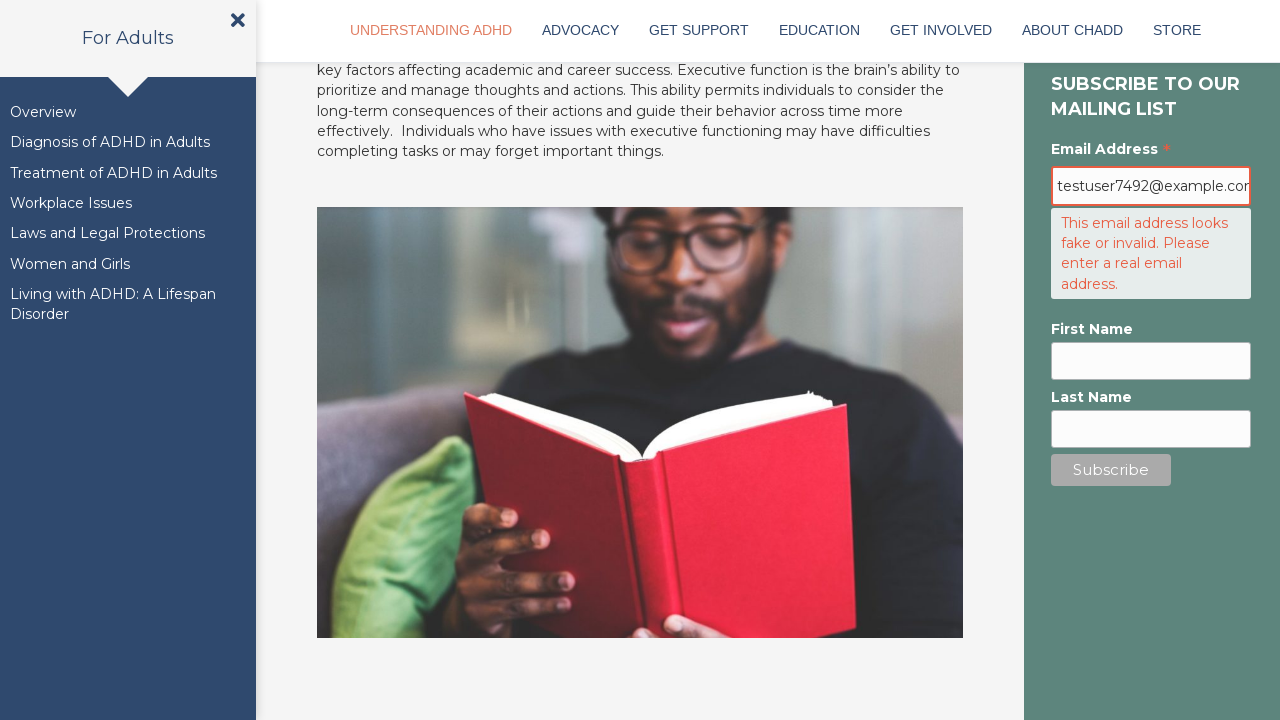